Tests mouse hover functionality by hovering over a menu element and clicking on the "Top" option that appears

Starting URL: https://rahulshettyacademy.com/AutomationPractice/#top

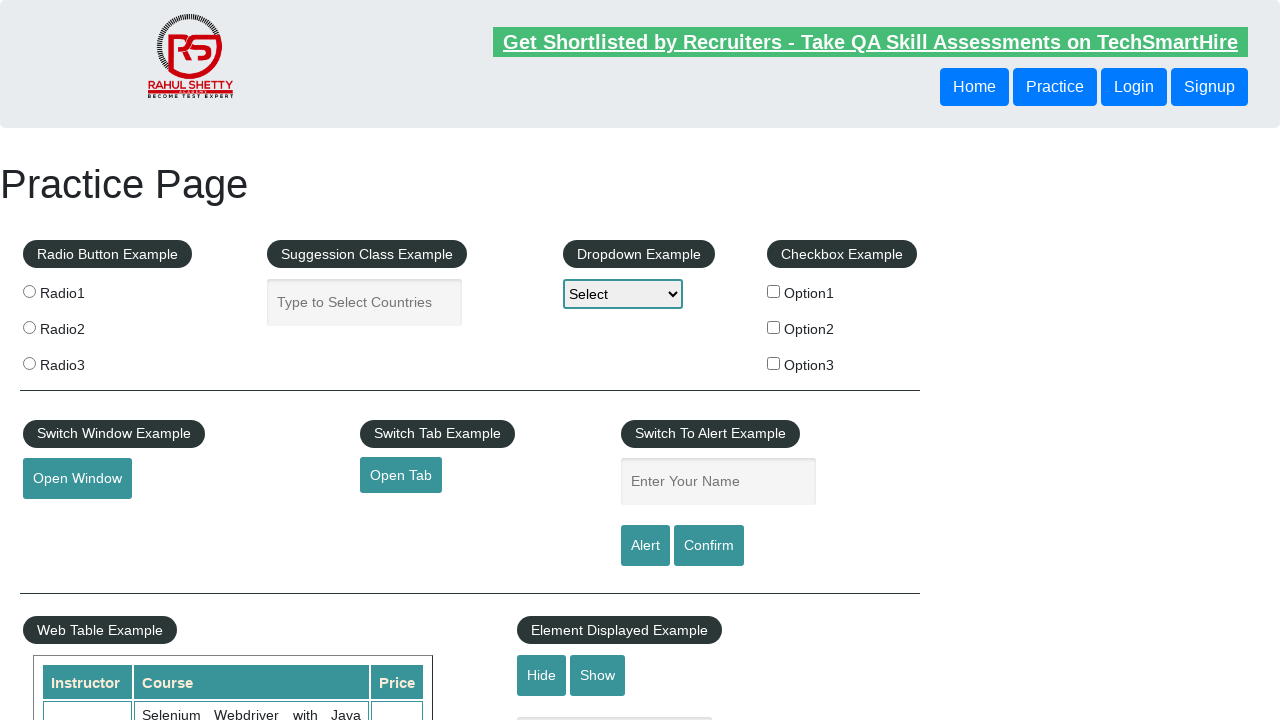

Hovered over mouse hover menu element at (83, 361) on #mousehover
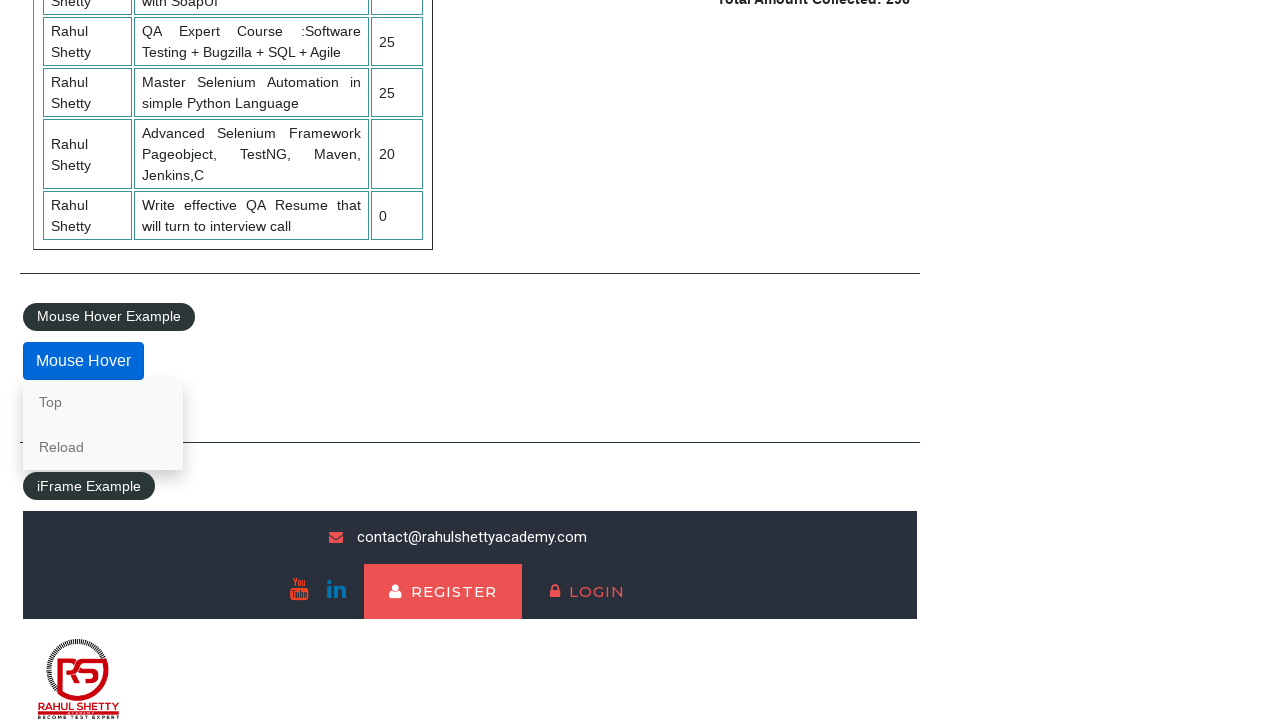

Clicked on 'Top' option from hover menu at (103, 402) on a:text('Top')
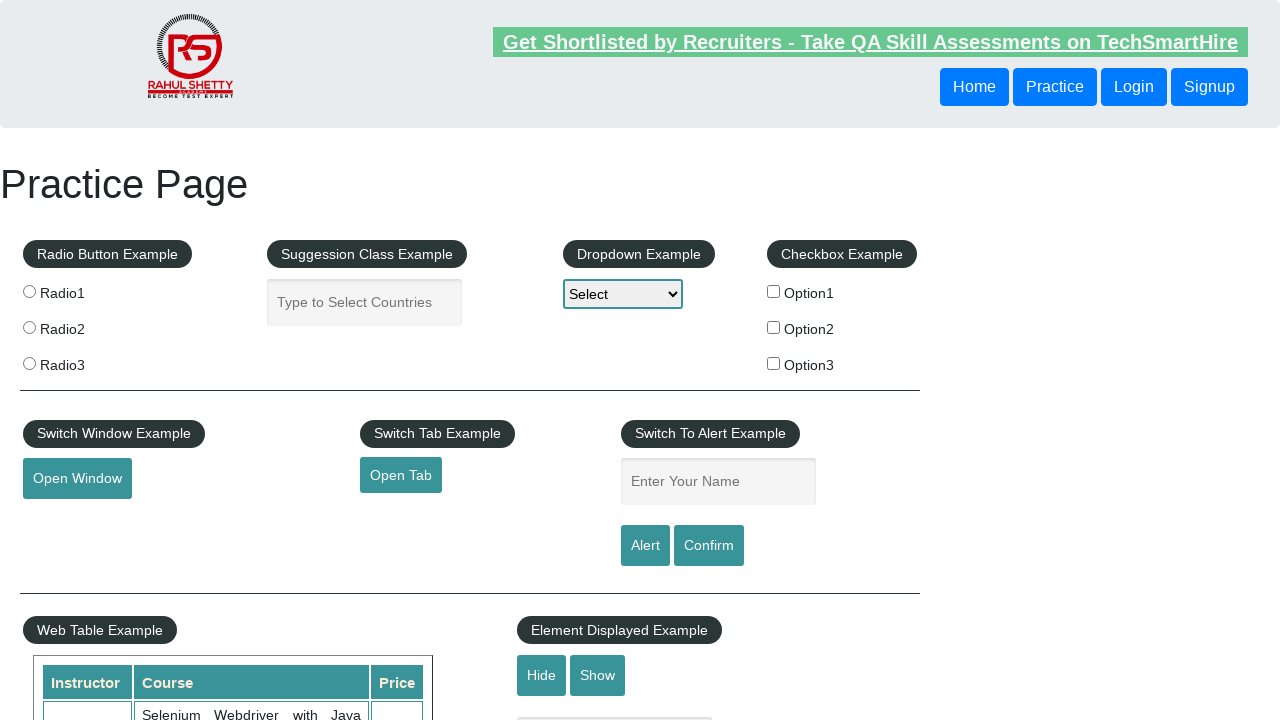

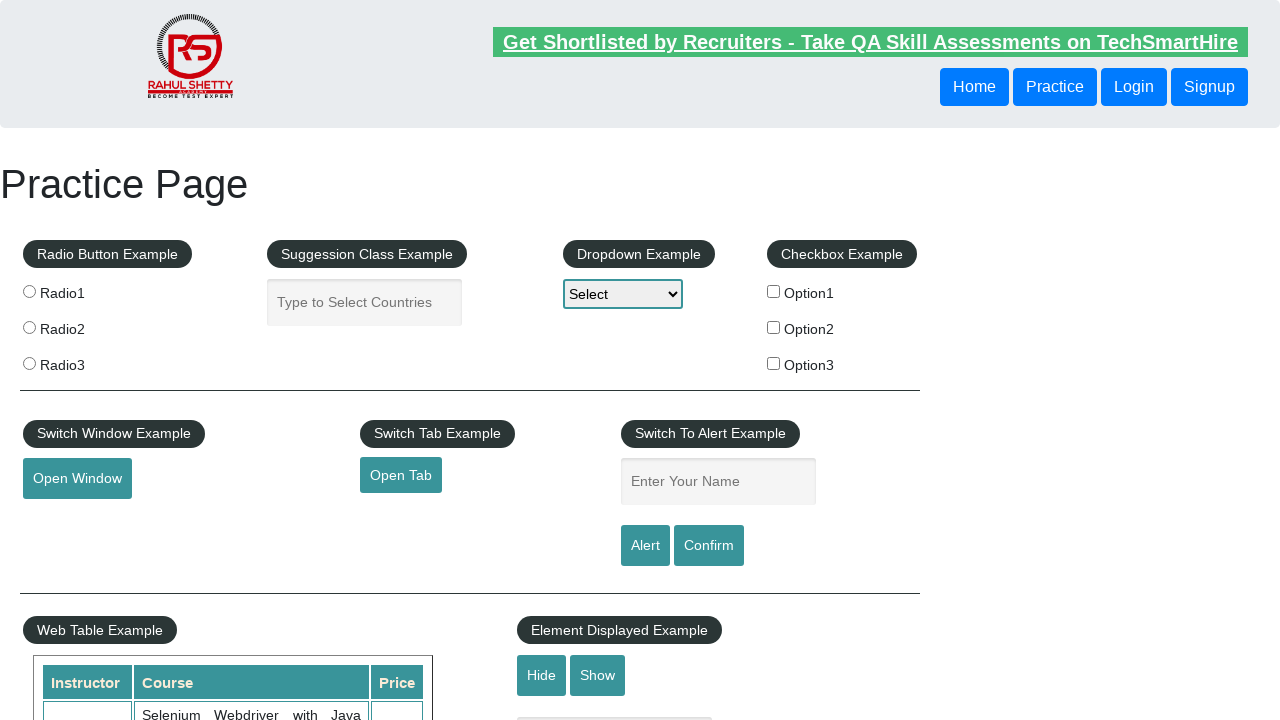